Tests a registration form by filling in first name, last name, and email fields, then submitting and verifying the success message.

Starting URL: http://suninjuly.github.io/registration1.html

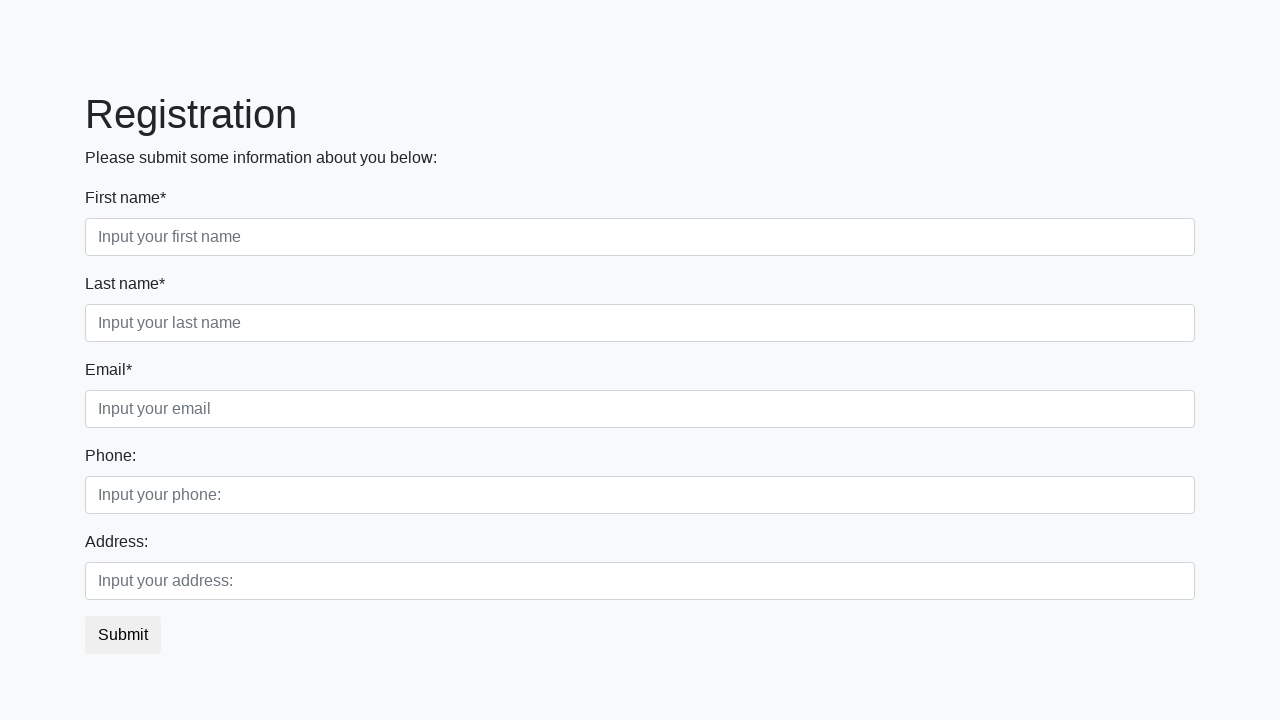

Filled first name field with 'Maria' on .form-control.first
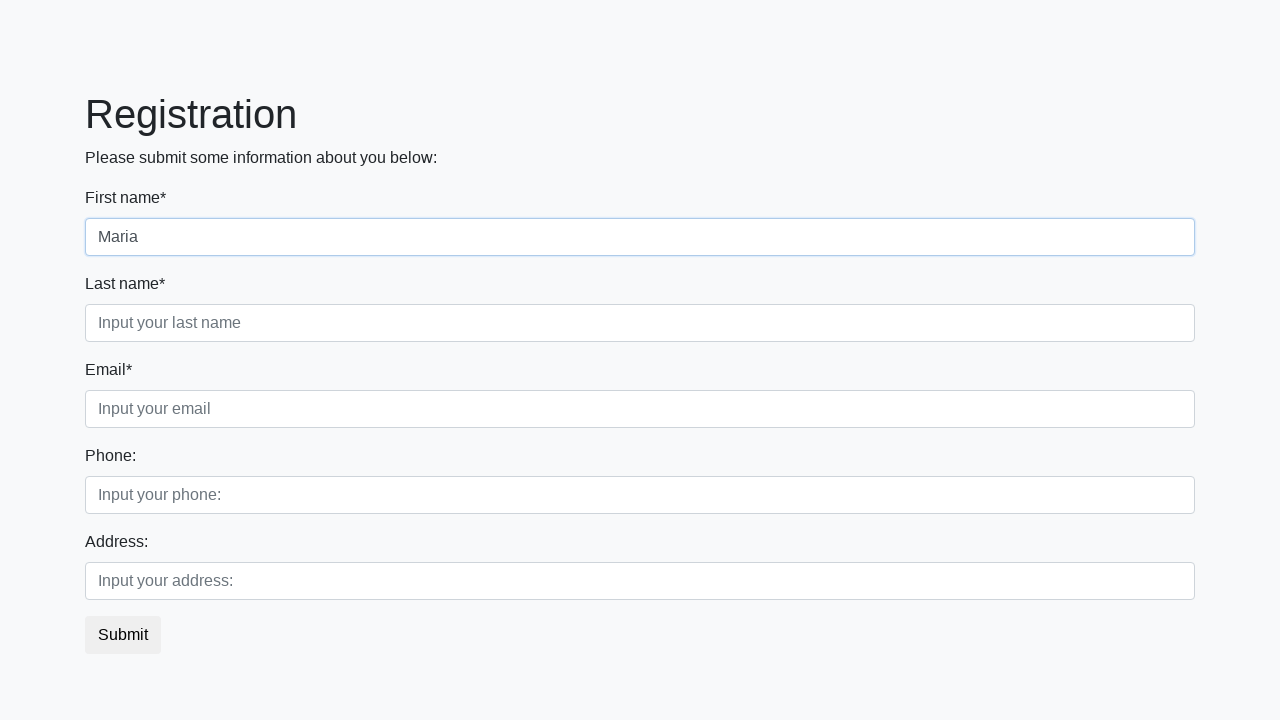

Filled last name field with 'Petrova' on .form-control.second
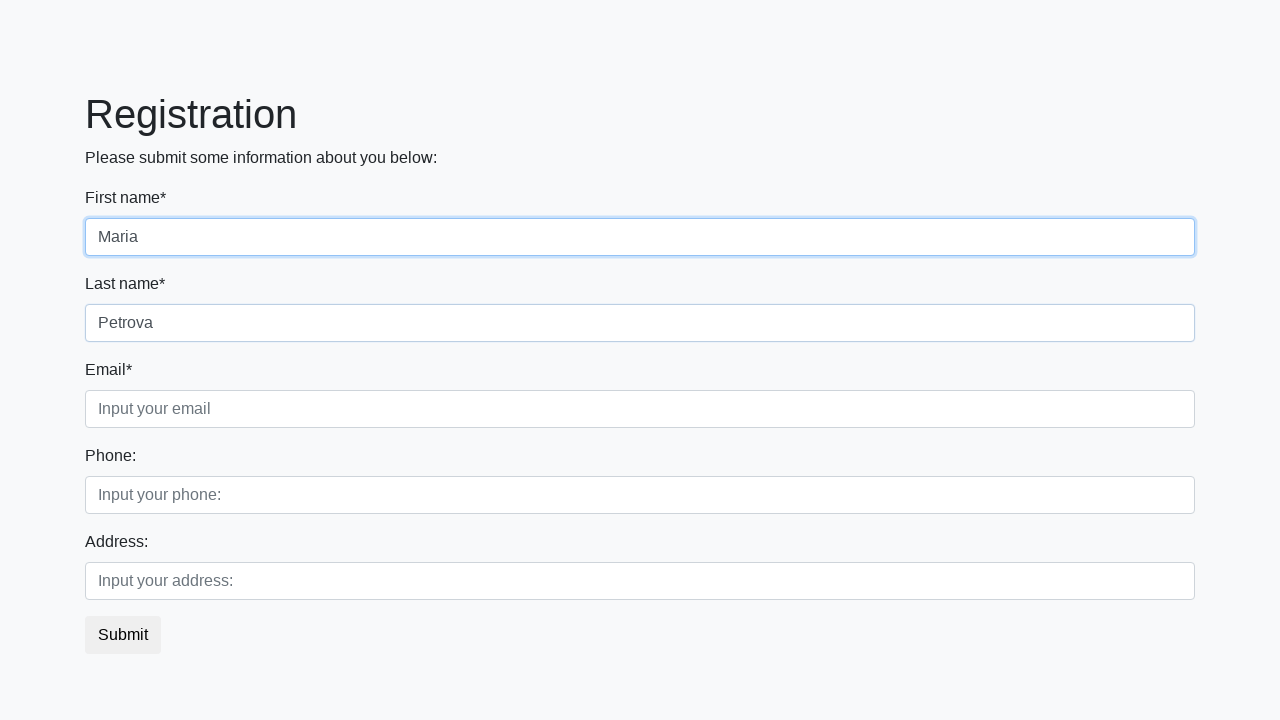

Filled email field with 'maria.petrova@testmail.com' on .form-control.third
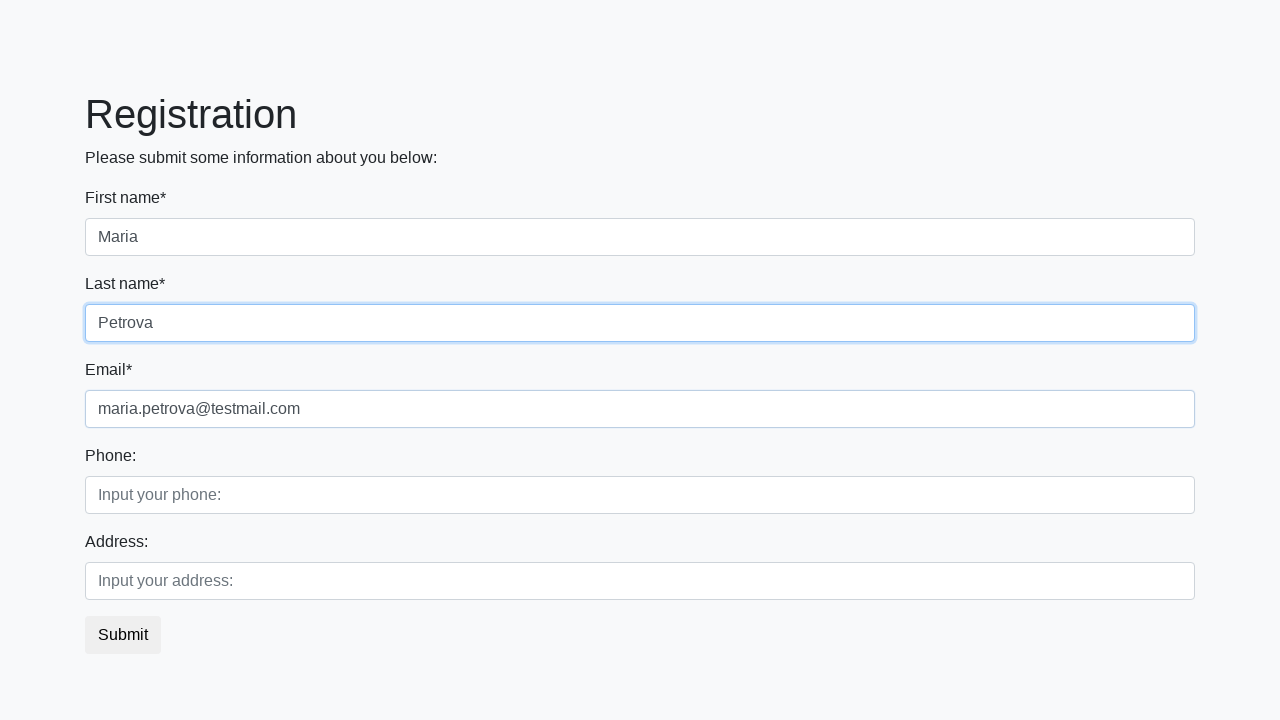

Clicked submit button to register at (123, 635) on button.btn
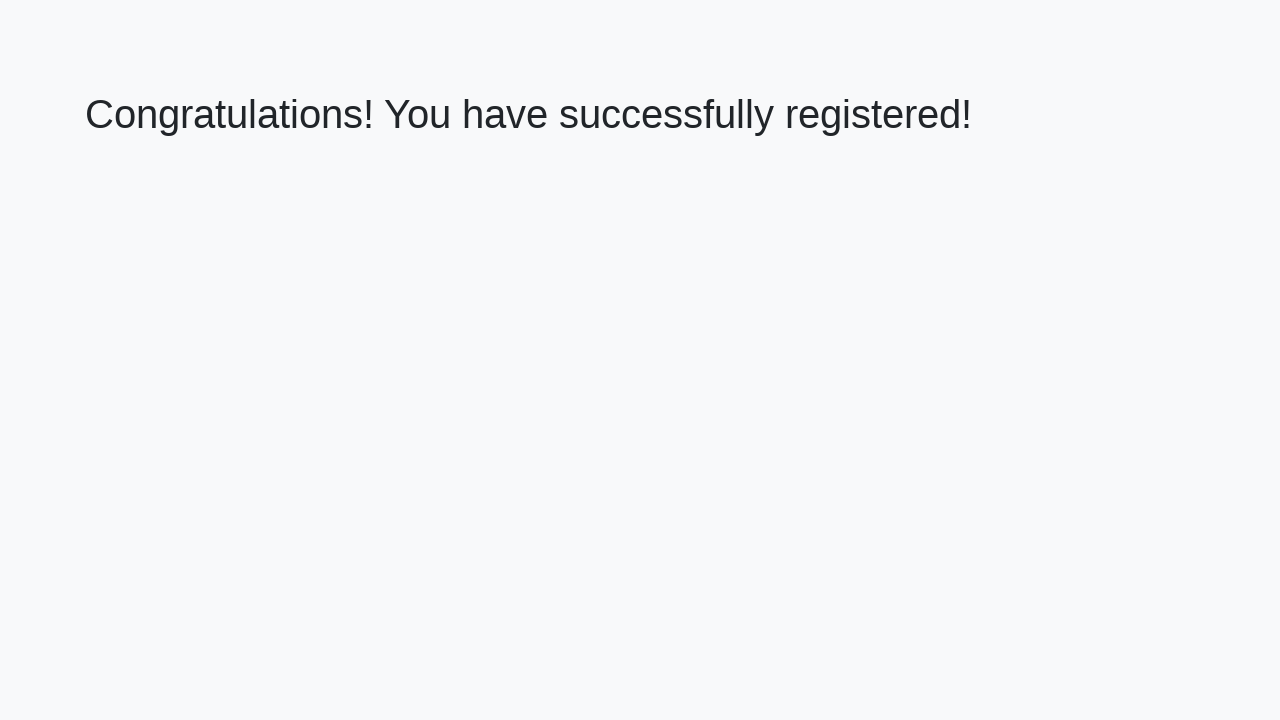

Success message appeared on page
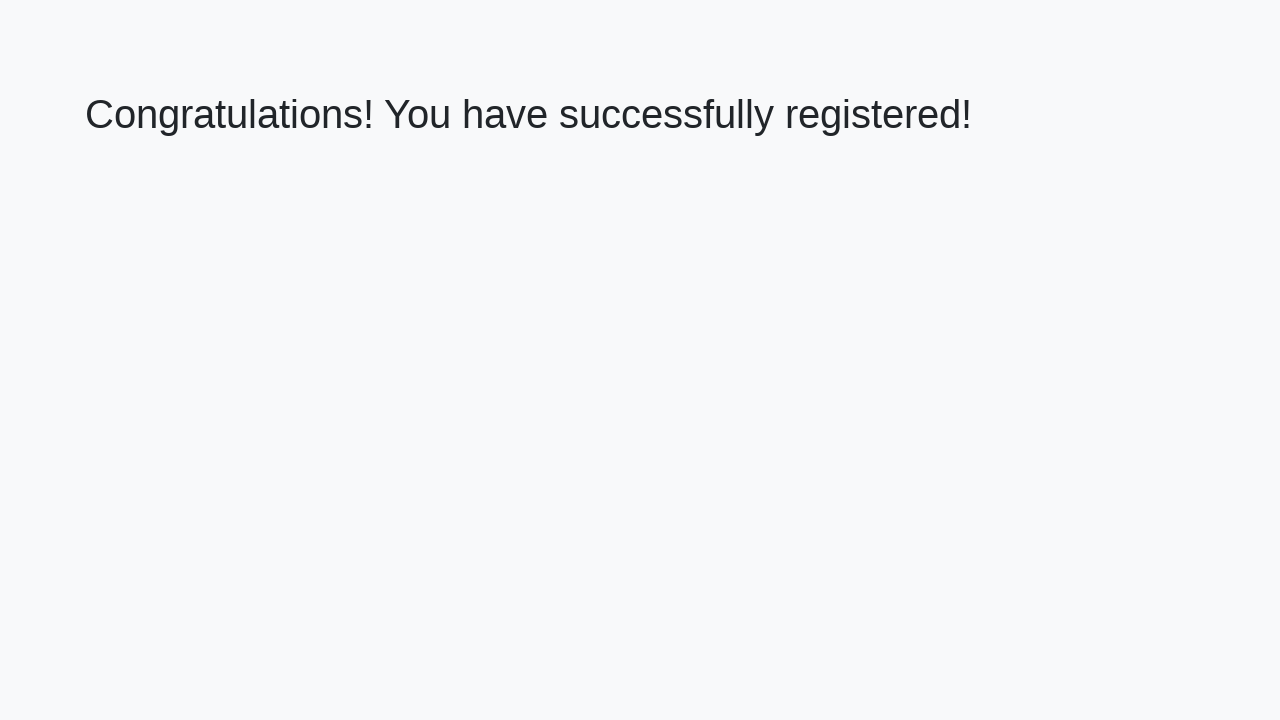

Retrieved success message text: 'Congratulations! You have successfully registered!'
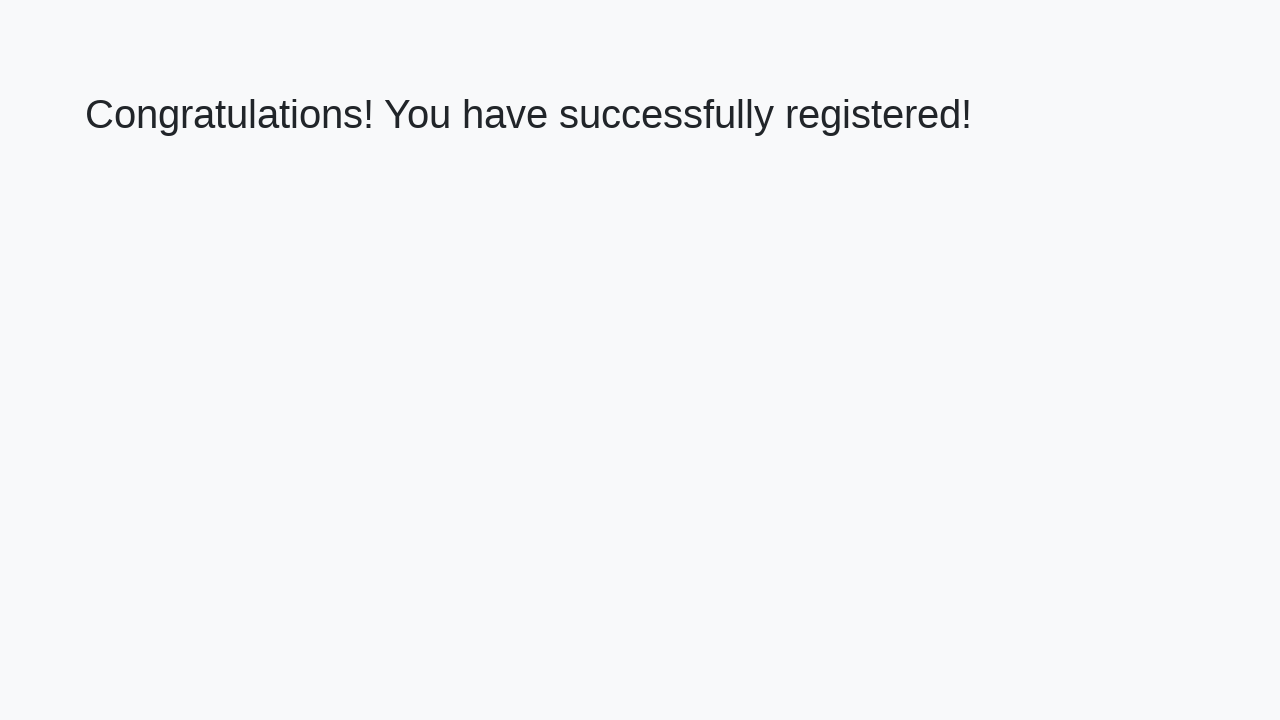

Verified success message matches expected text
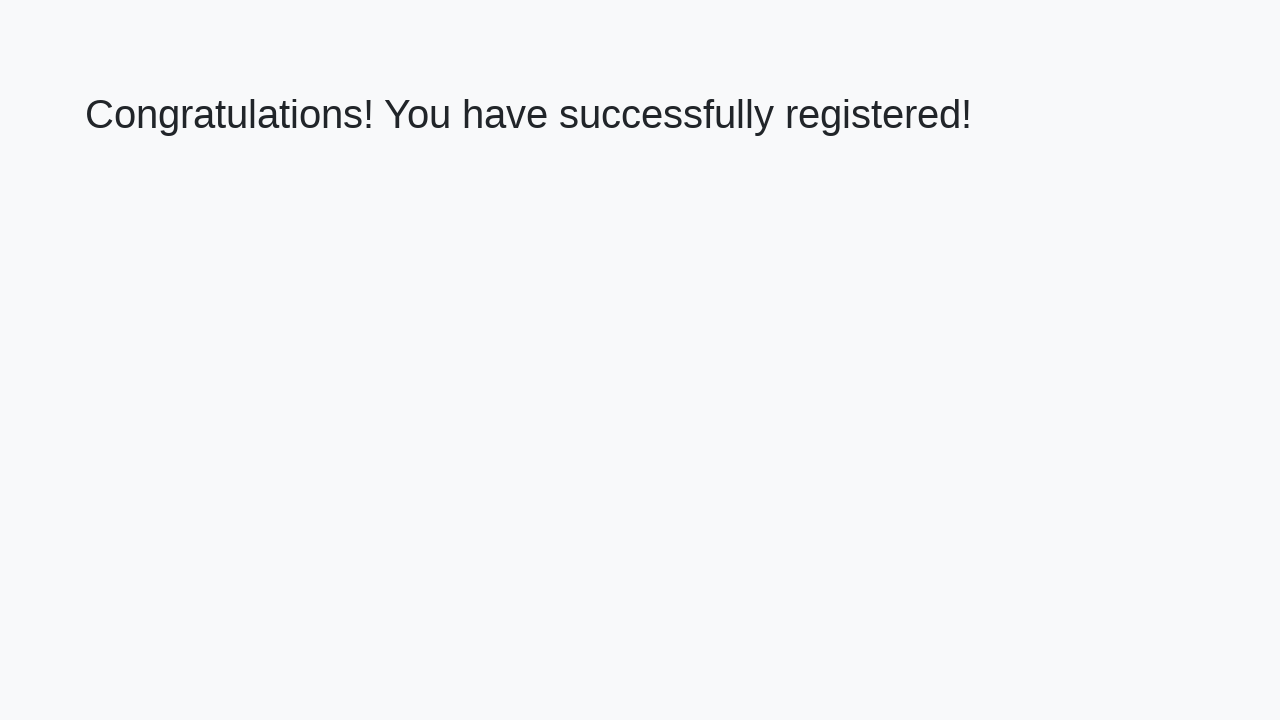

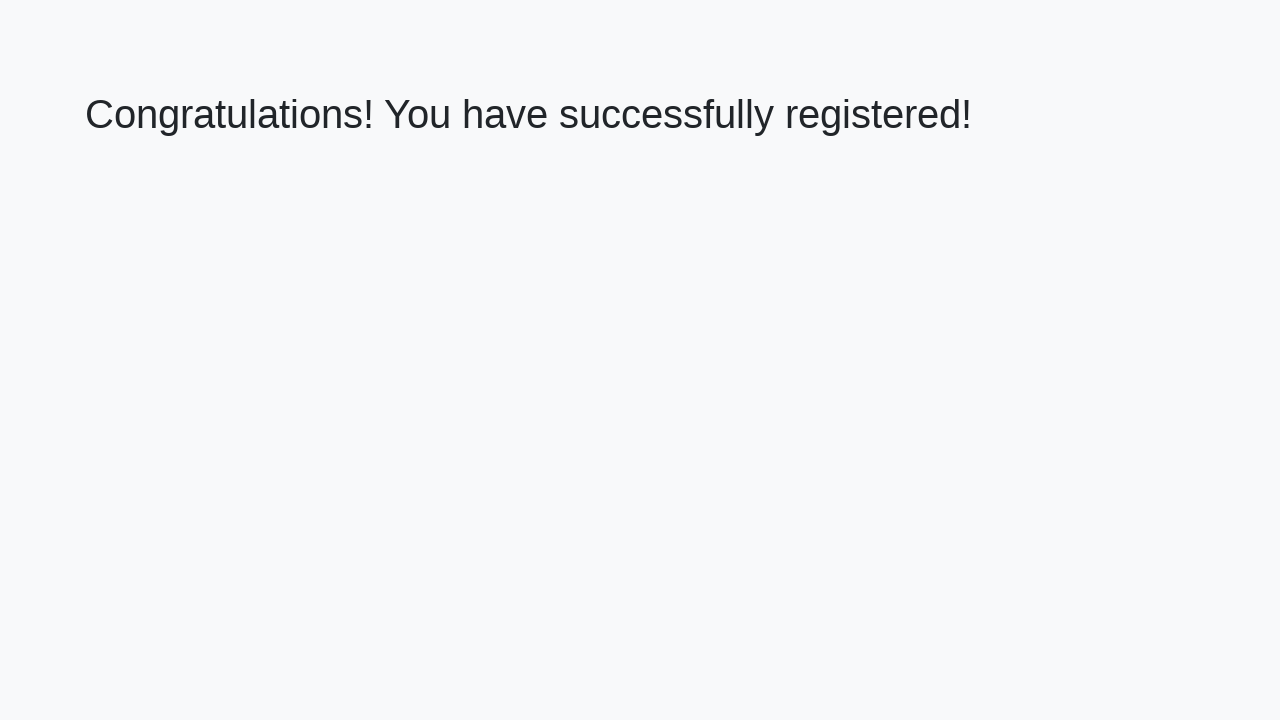